Tests W3Schools JavaScript prompt alert functionality by switching to iframe, clicking the Try it button, entering text in the prompt, and accepting it

Starting URL: https://www.w3schools.com/jsref/tryit.asp?filename=tryjsref_prompt

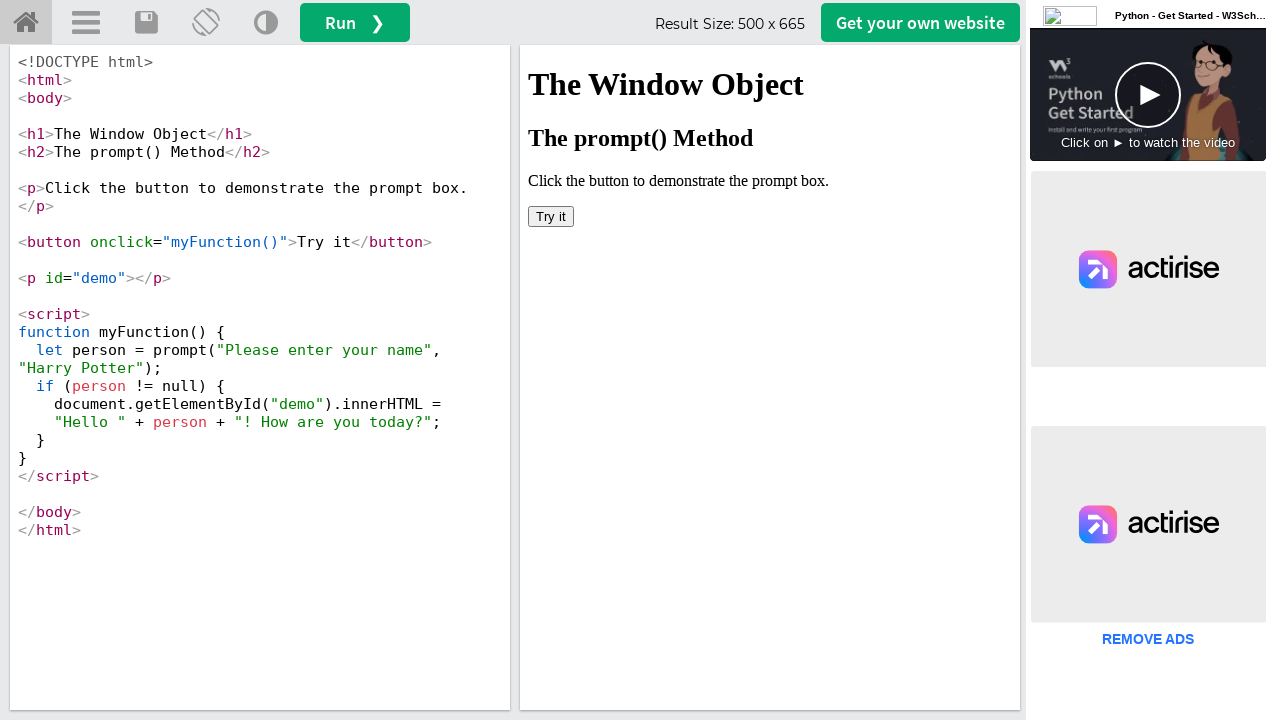

Located and switched to iframe containing the JavaScript demo
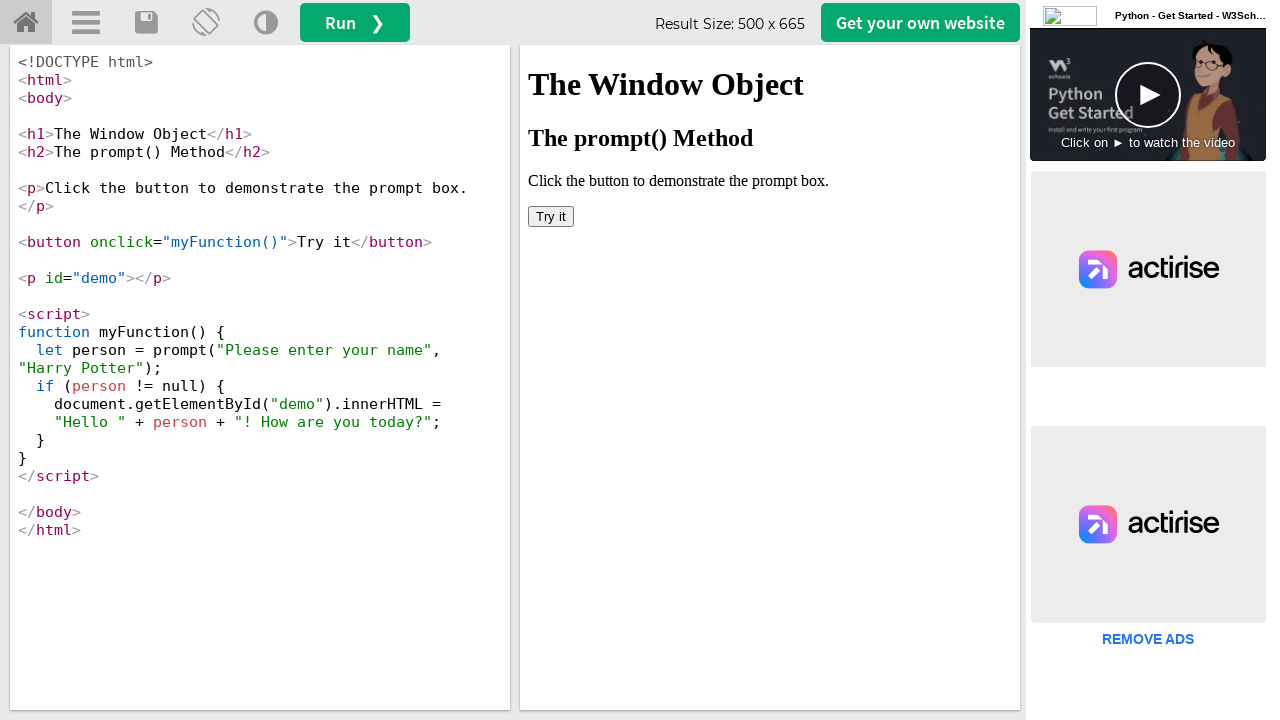

Clicked the Try it button to trigger the prompt alert at (551, 216) on iframe#iframeResult >> nth=0 >> internal:control=enter-frame >> button:has-text(
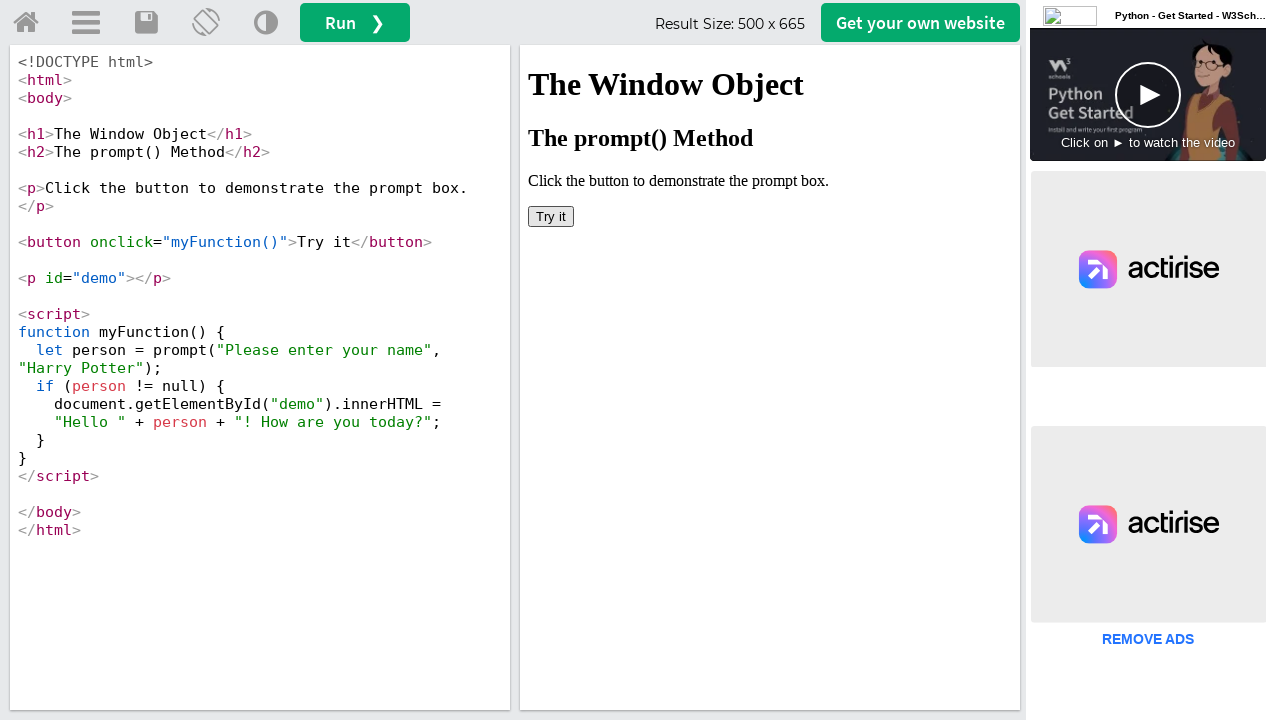

Set up dialog handler to accept prompt with text 'TestUser123'
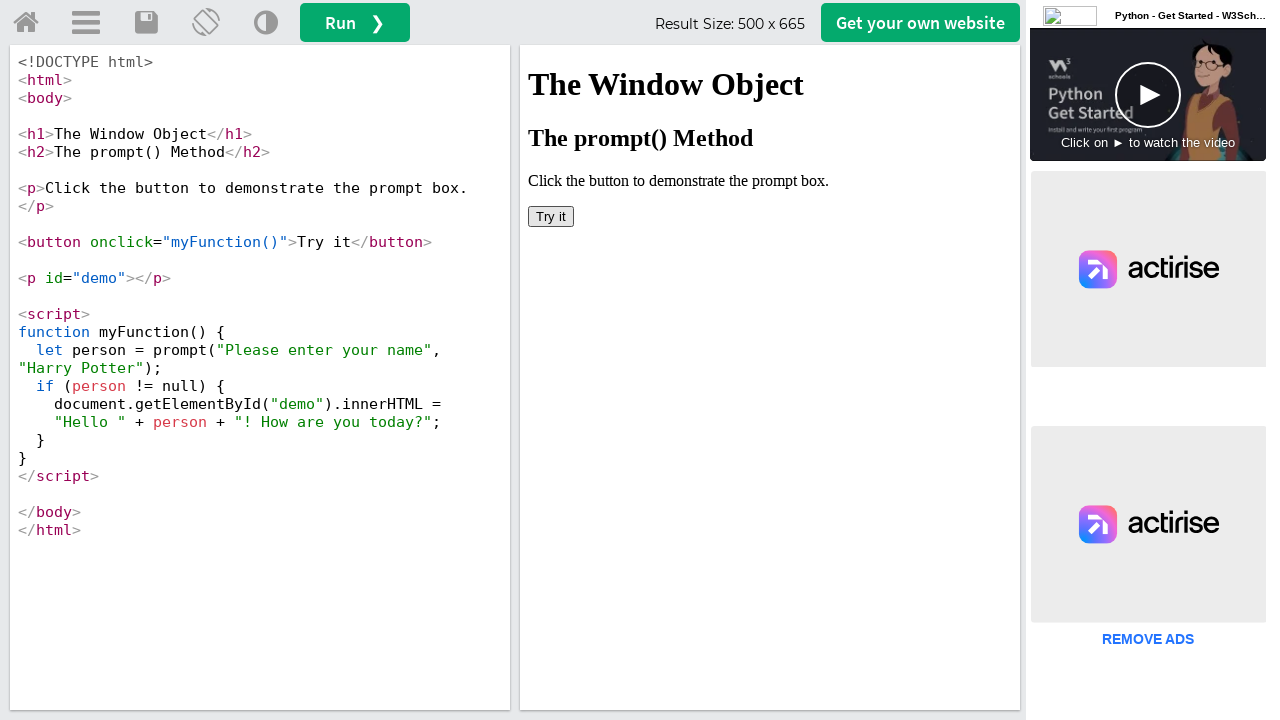

Clicked the Try it button again to trigger the prompt alert and accept it with TestUser123 at (551, 216) on iframe#iframeResult >> nth=0 >> internal:control=enter-frame >> button:has-text(
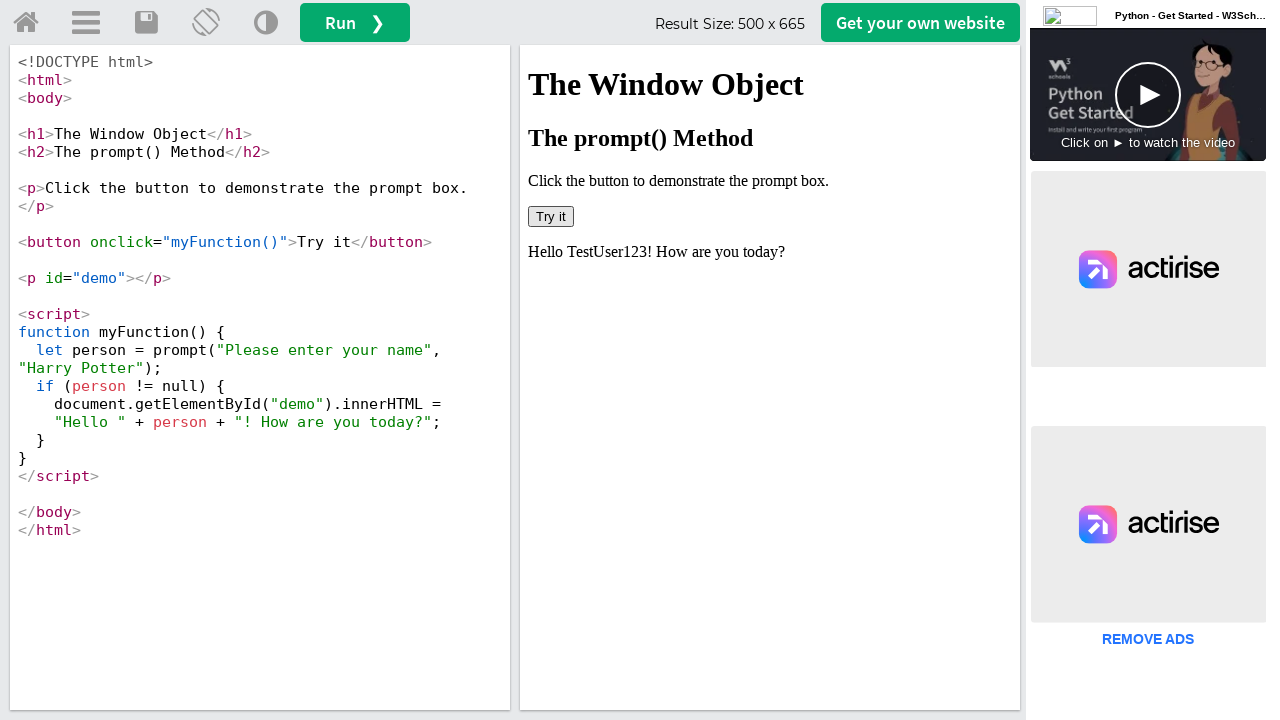

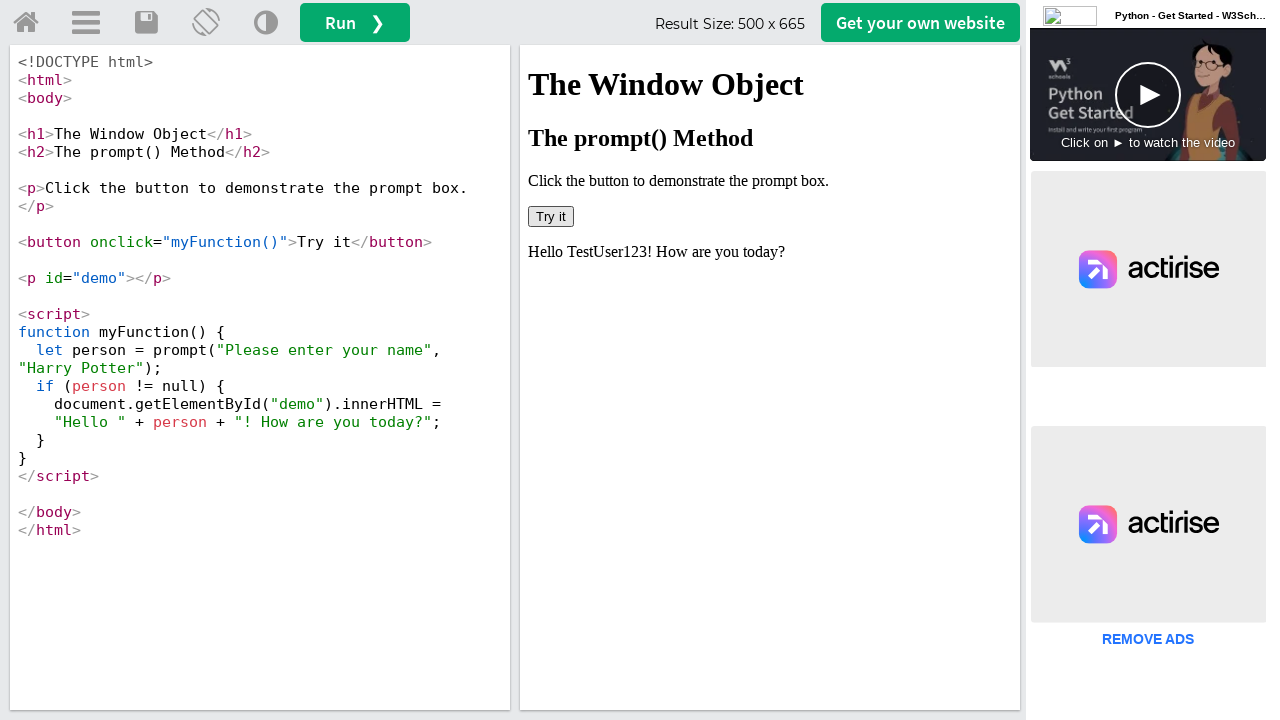